Navigates to the DemoQA automation practice form page and waits for the page to load

Starting URL: https://demoqa.com/automation-practice-form

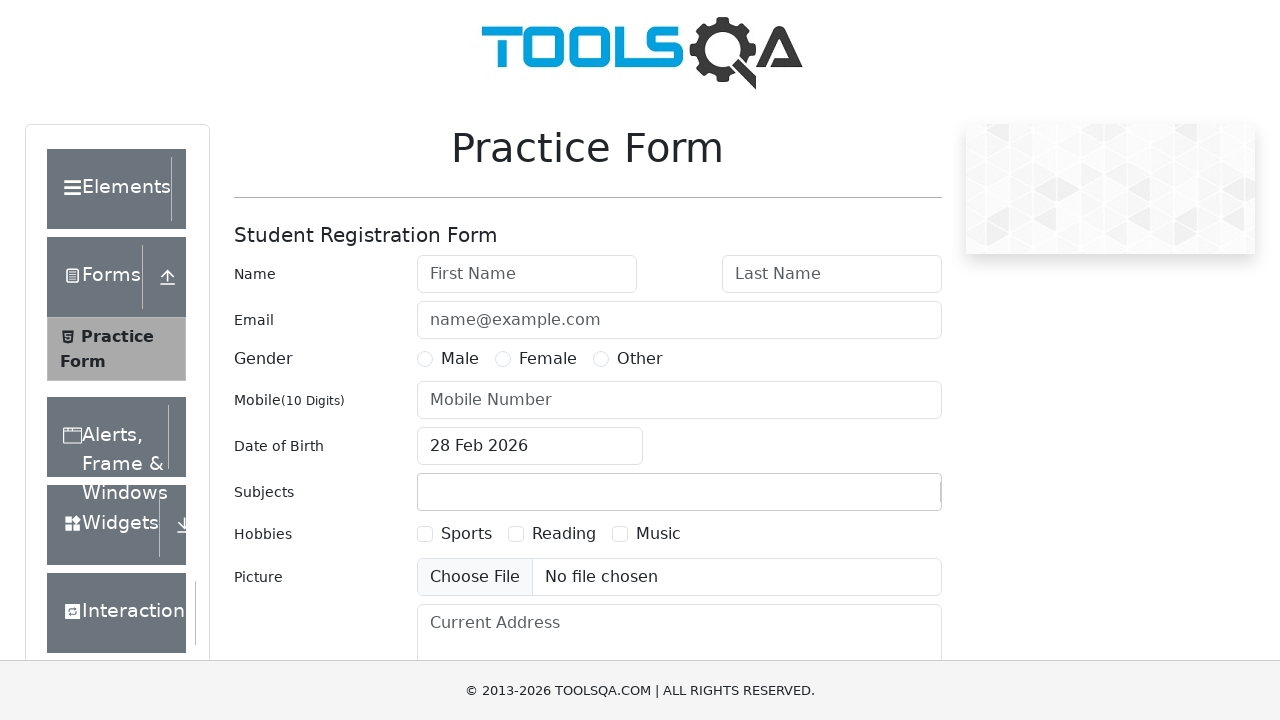

DemoQA automation practice form page loaded and userForm element is visible
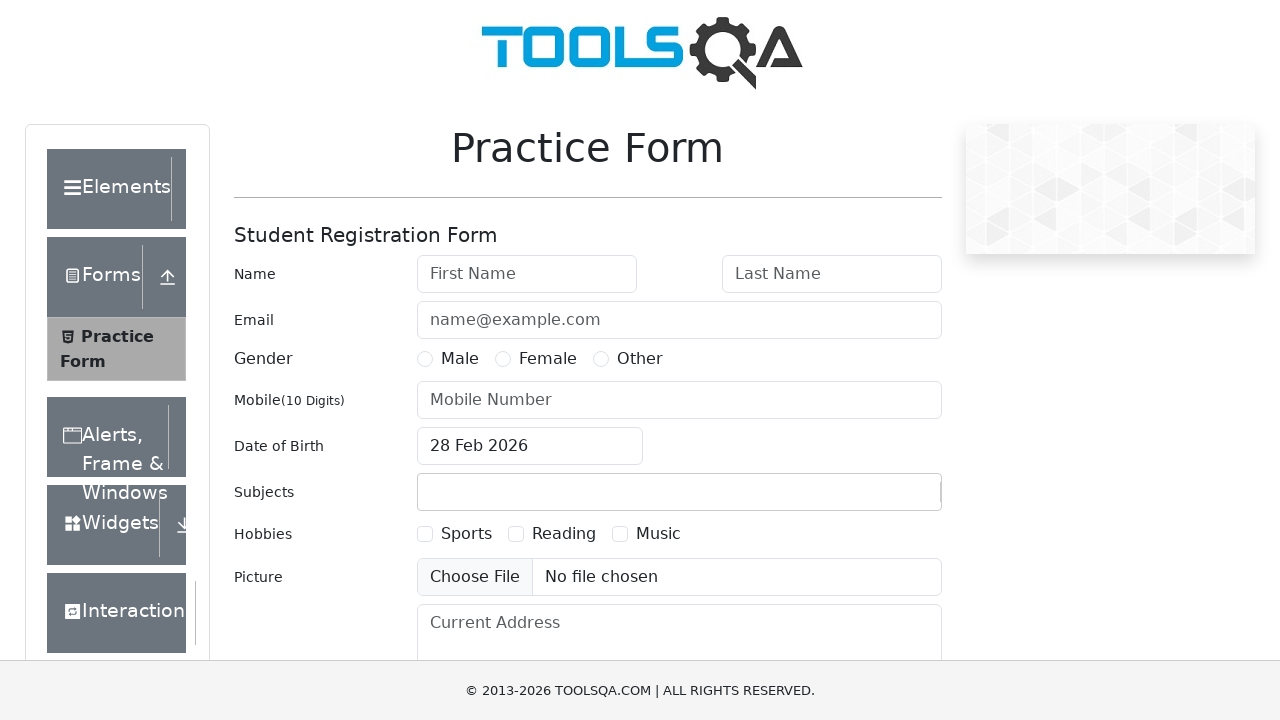

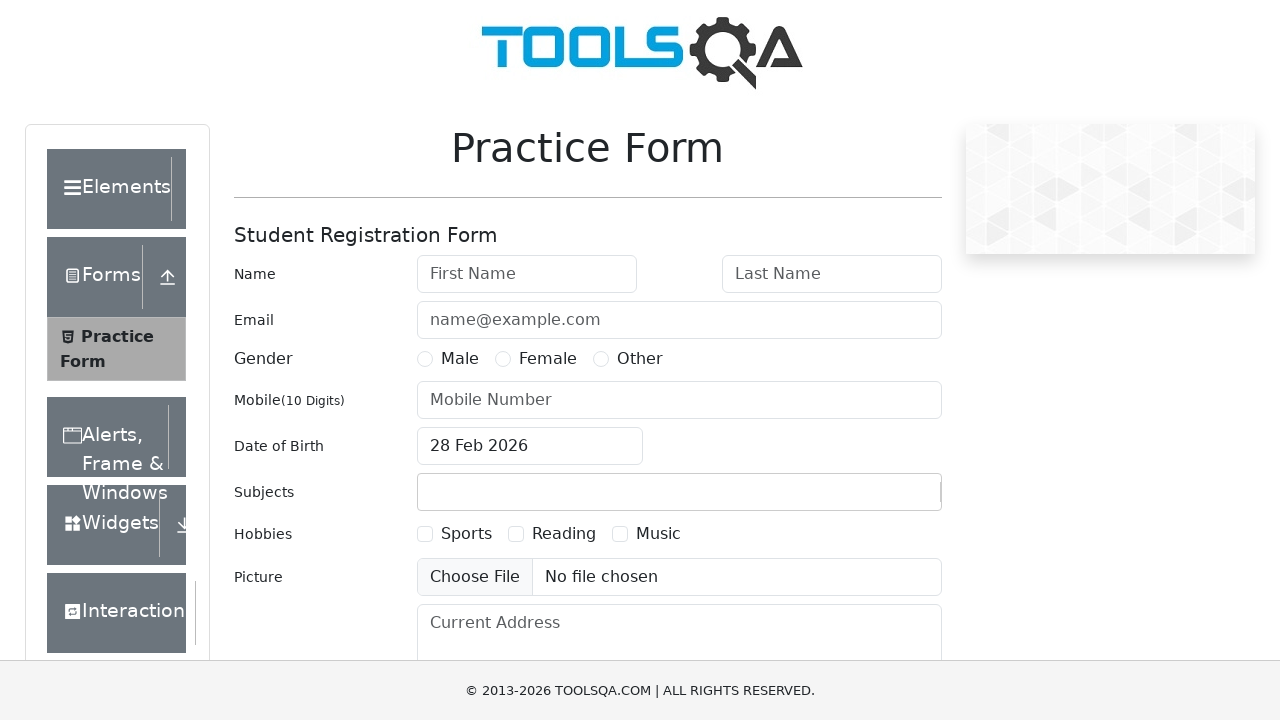